Tests GitHub search functionality by clicking the search input, typing a query, and pressing Enter to search.

Starting URL: https://github.com/

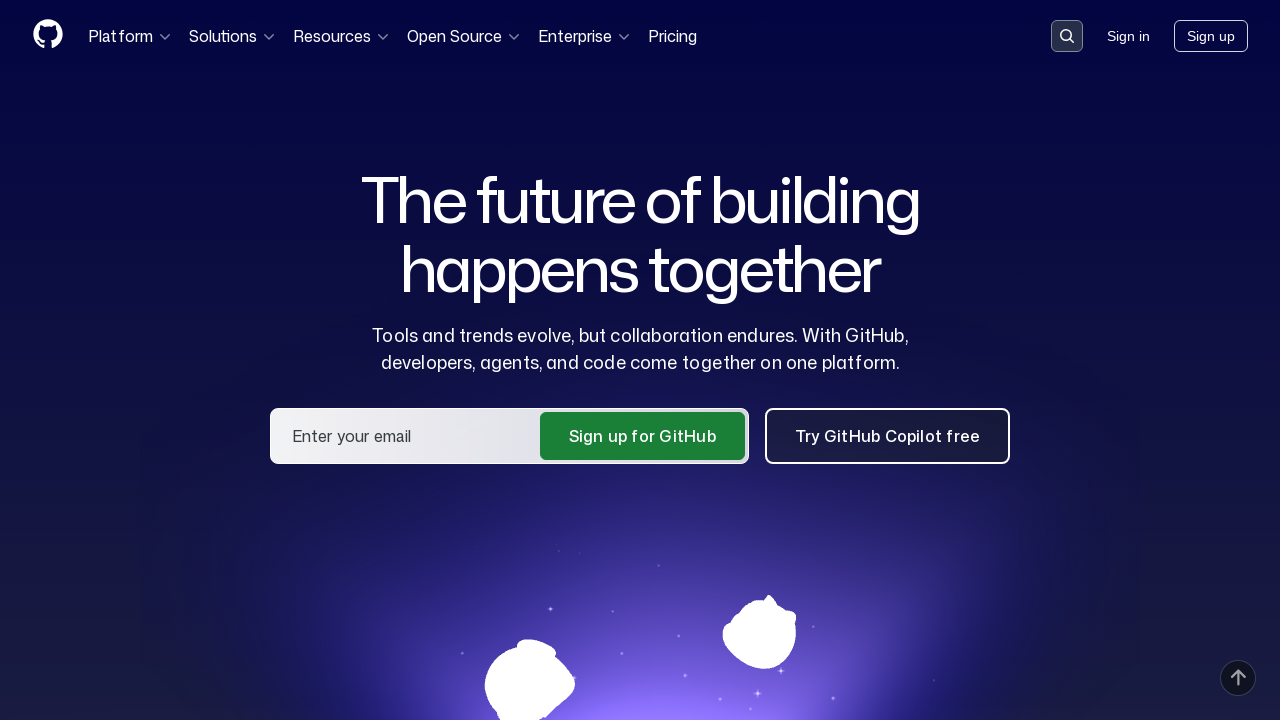

Clicked the GitHub search button to open search input at (1067, 36) on button[data-target="qbsearch-input.inputButton"]
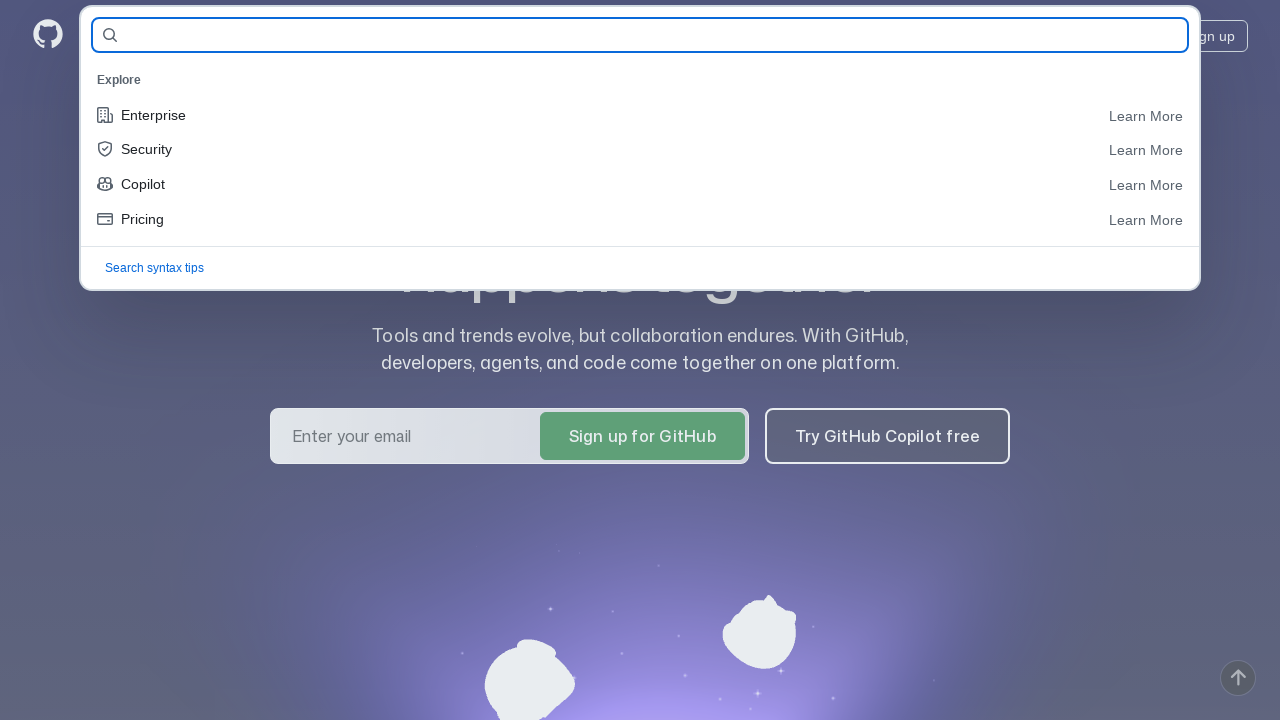

Typed 'login' into the search query field on input[name="query-builder-test"]
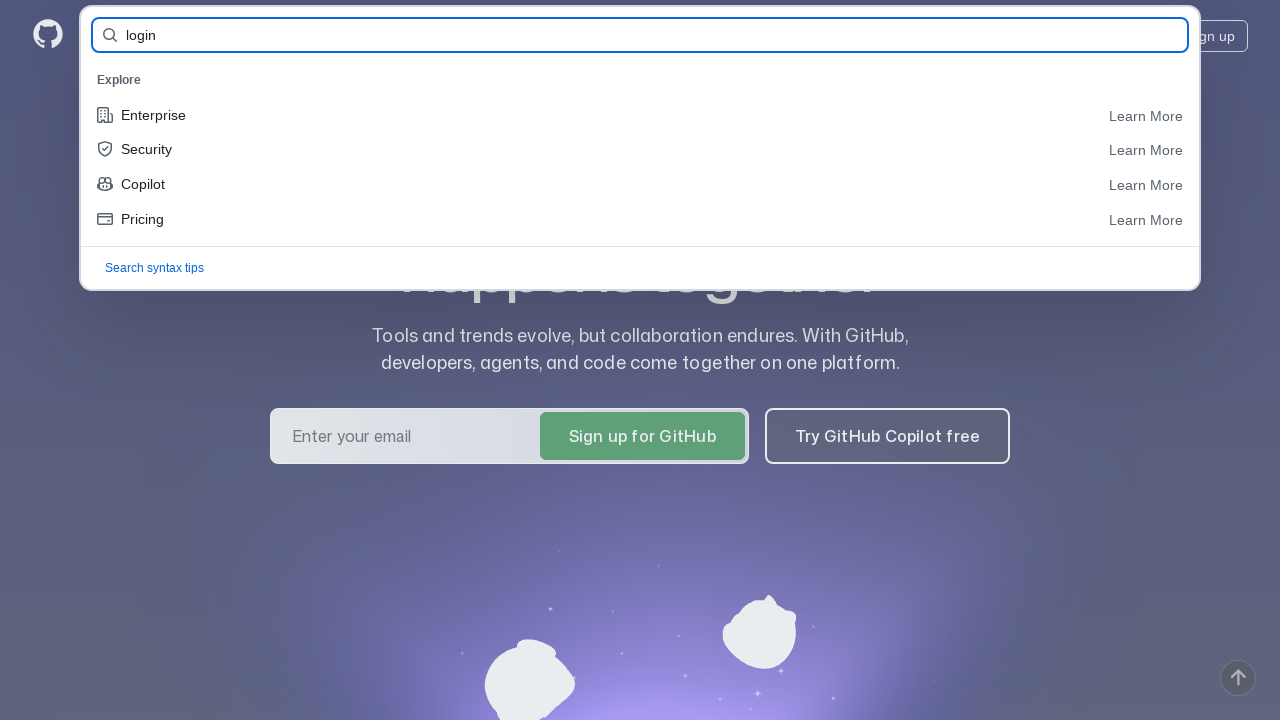

Pressed Enter to submit the search query
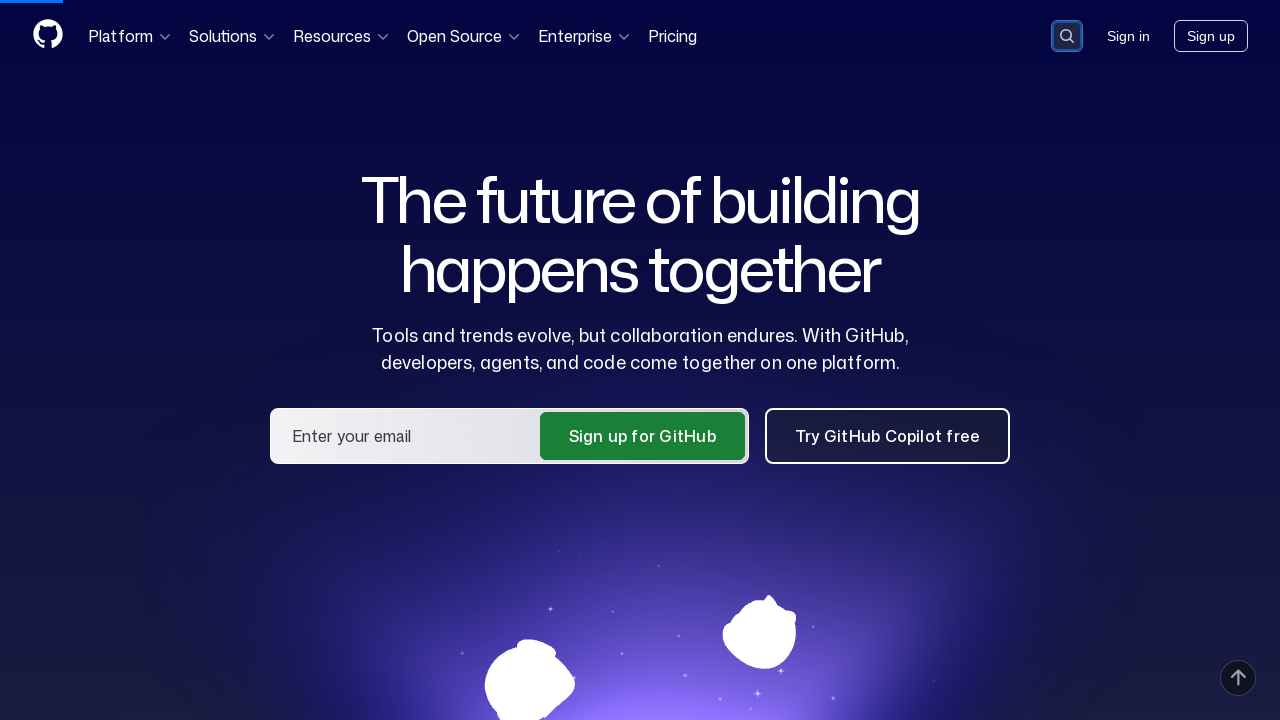

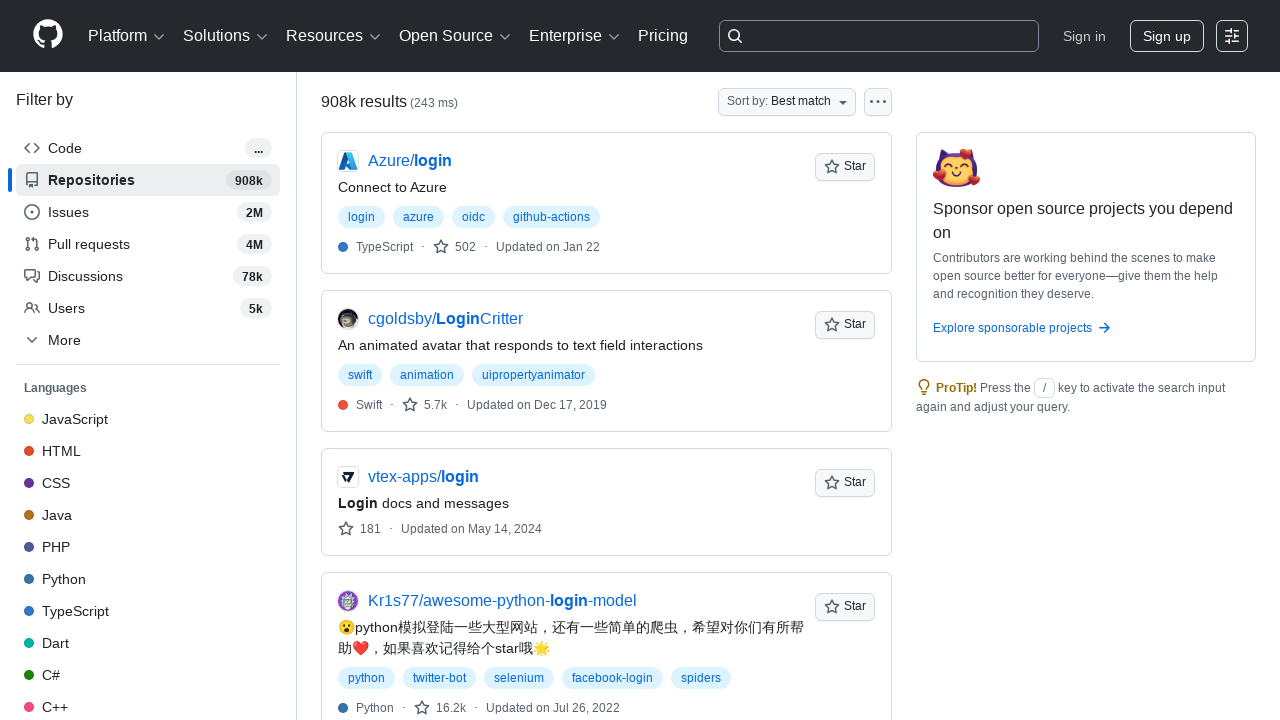